Tests the departure date calendar popup on a travel booking site by clicking through months and selecting a date one year from the current date.

Starting URL: https://in.via.com/

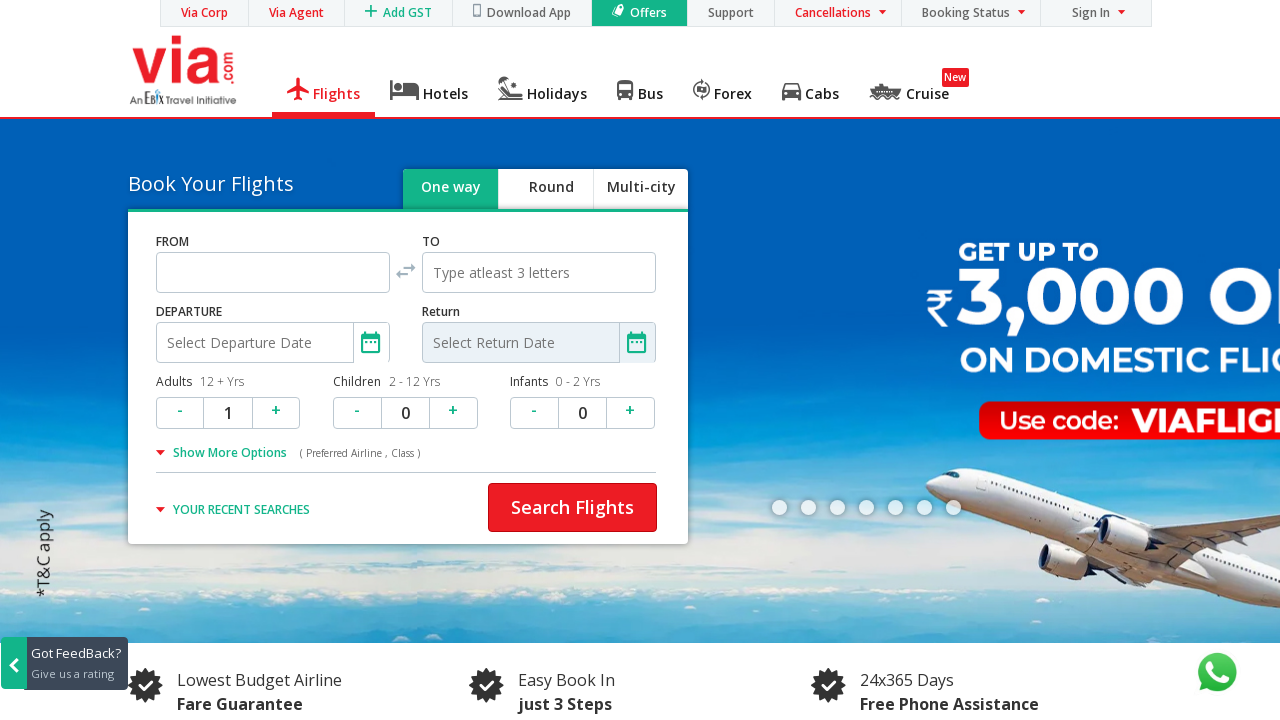

Clicked departure date field to open calendar popup at (273, 343) on #departure
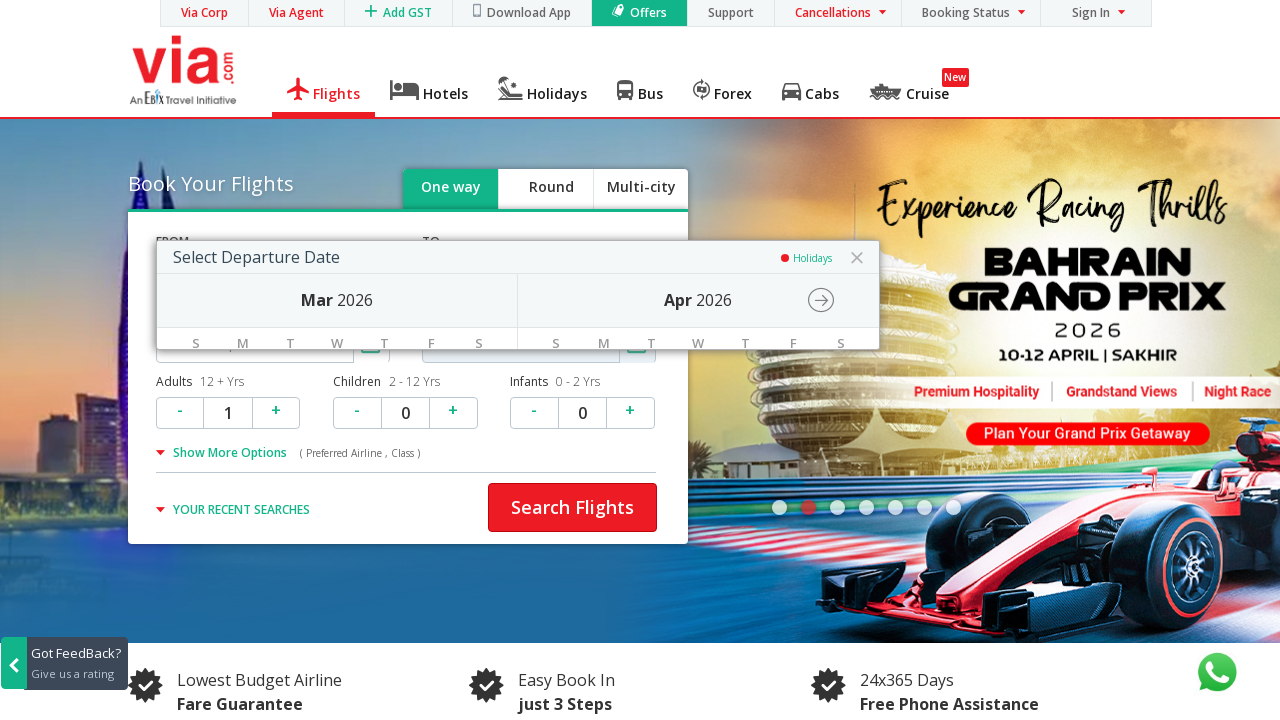

Advanced to next month in calendar at (819, 300) on span.vc-month-box-head-cell.vc-month-controls.icon-Rightarrowthin.vc-month-contr
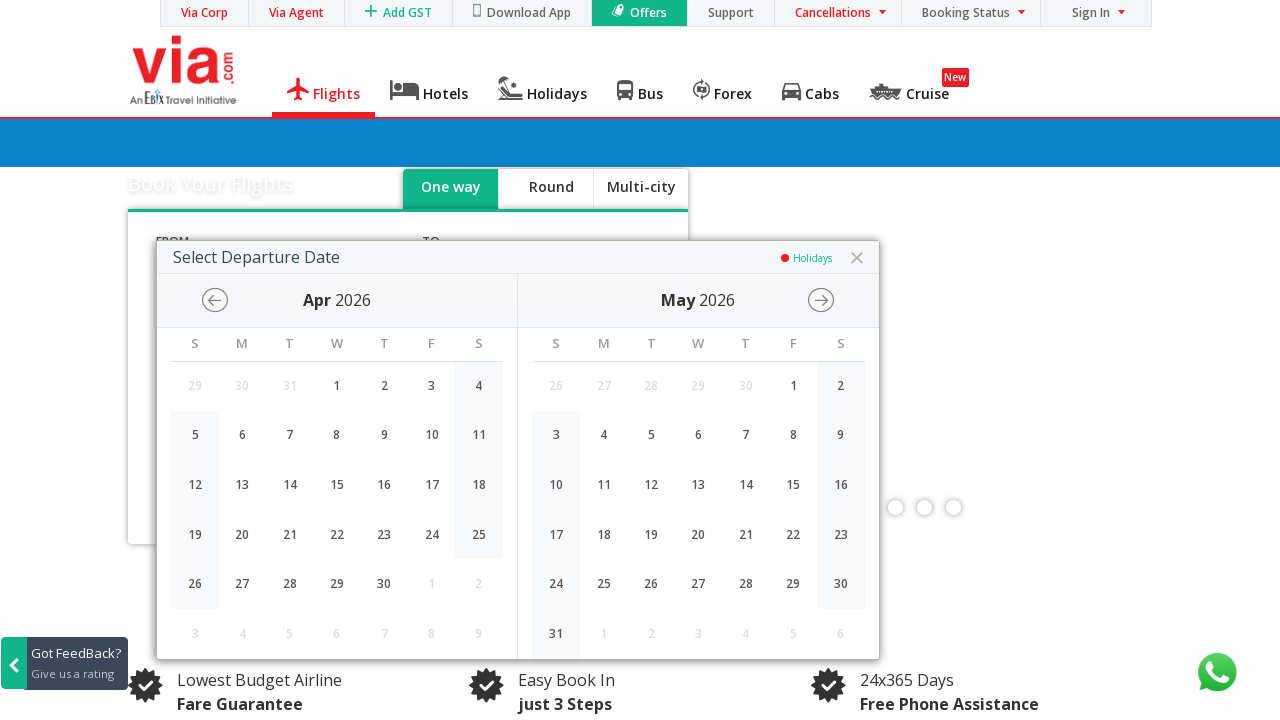

Advanced to next month in calendar at (819, 300) on span.vc-month-box-head-cell.vc-month-controls.icon-Rightarrowthin.vc-month-contr
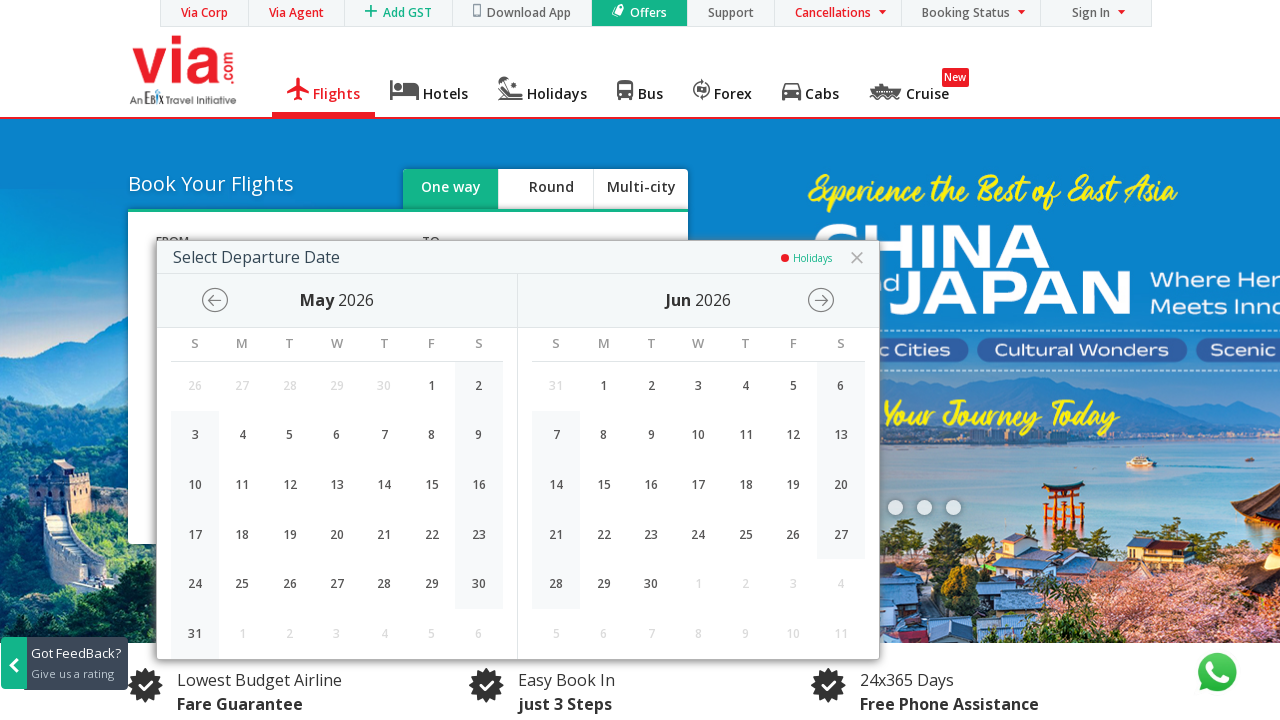

Advanced to next month in calendar at (819, 300) on span.vc-month-box-head-cell.vc-month-controls.icon-Rightarrowthin.vc-month-contr
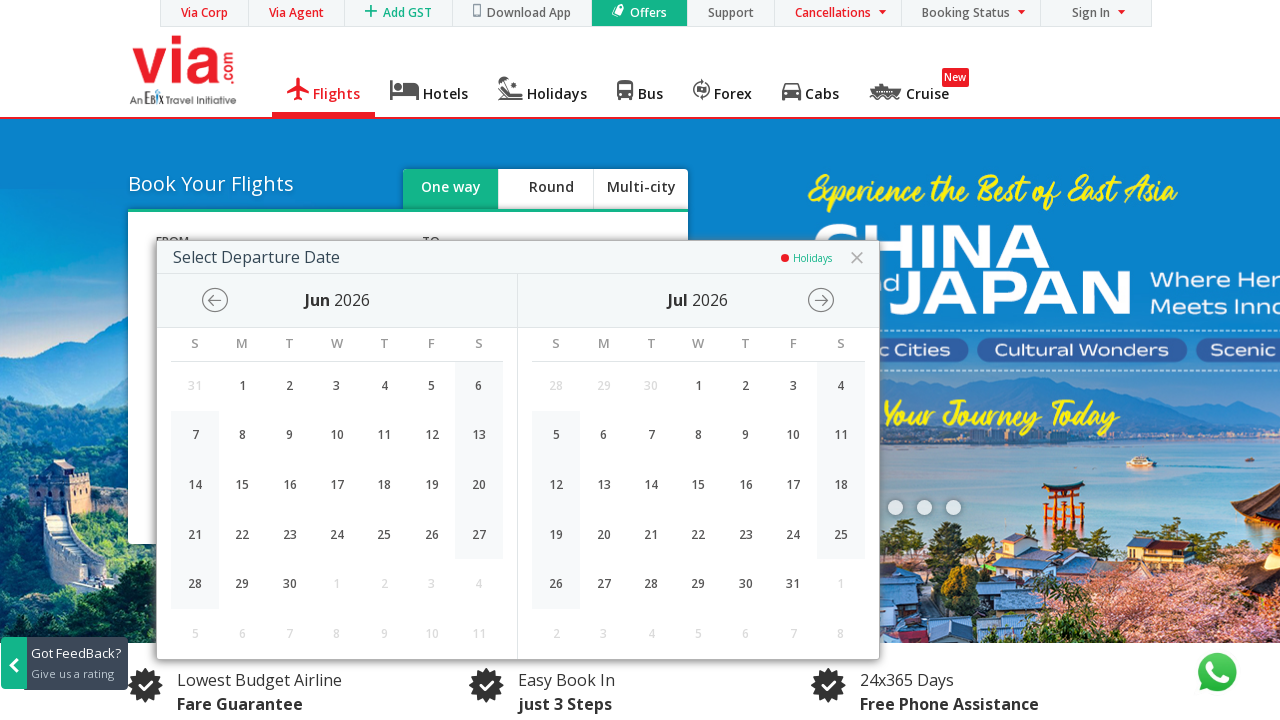

Advanced to next month in calendar at (819, 300) on span.vc-month-box-head-cell.vc-month-controls.icon-Rightarrowthin.vc-month-contr
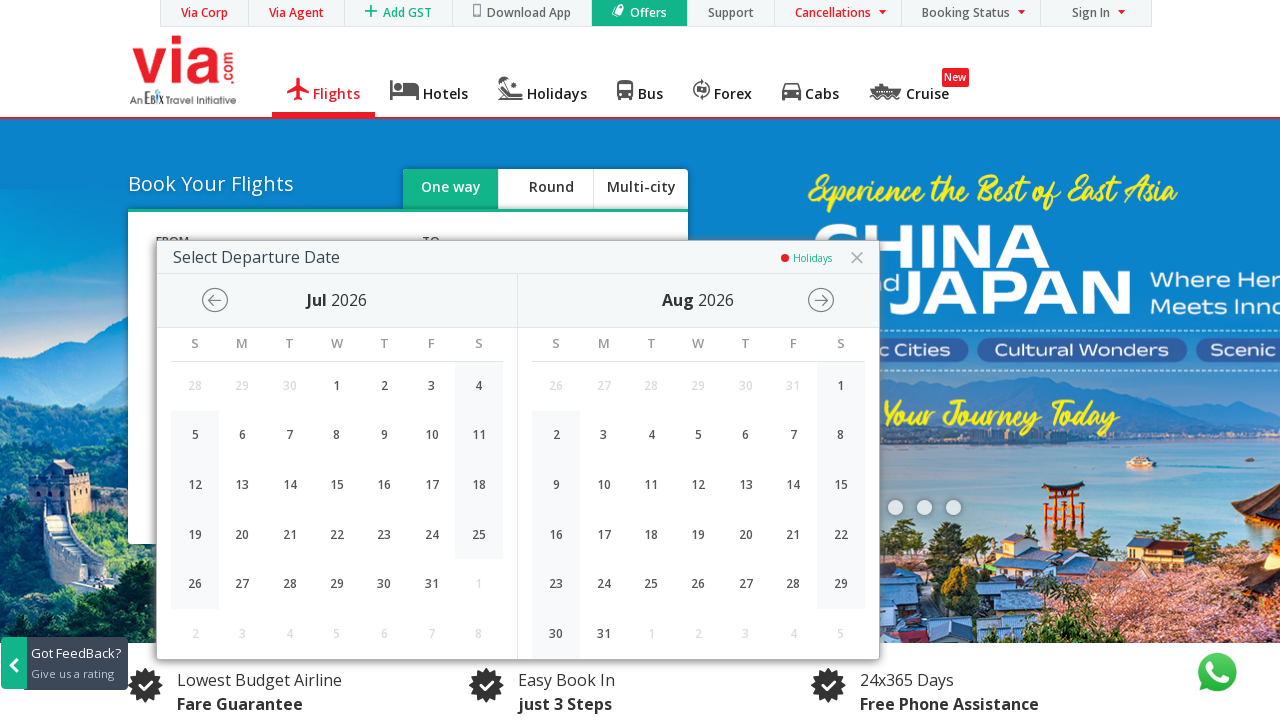

Advanced to next month in calendar at (819, 300) on span.vc-month-box-head-cell.vc-month-controls.icon-Rightarrowthin.vc-month-contr
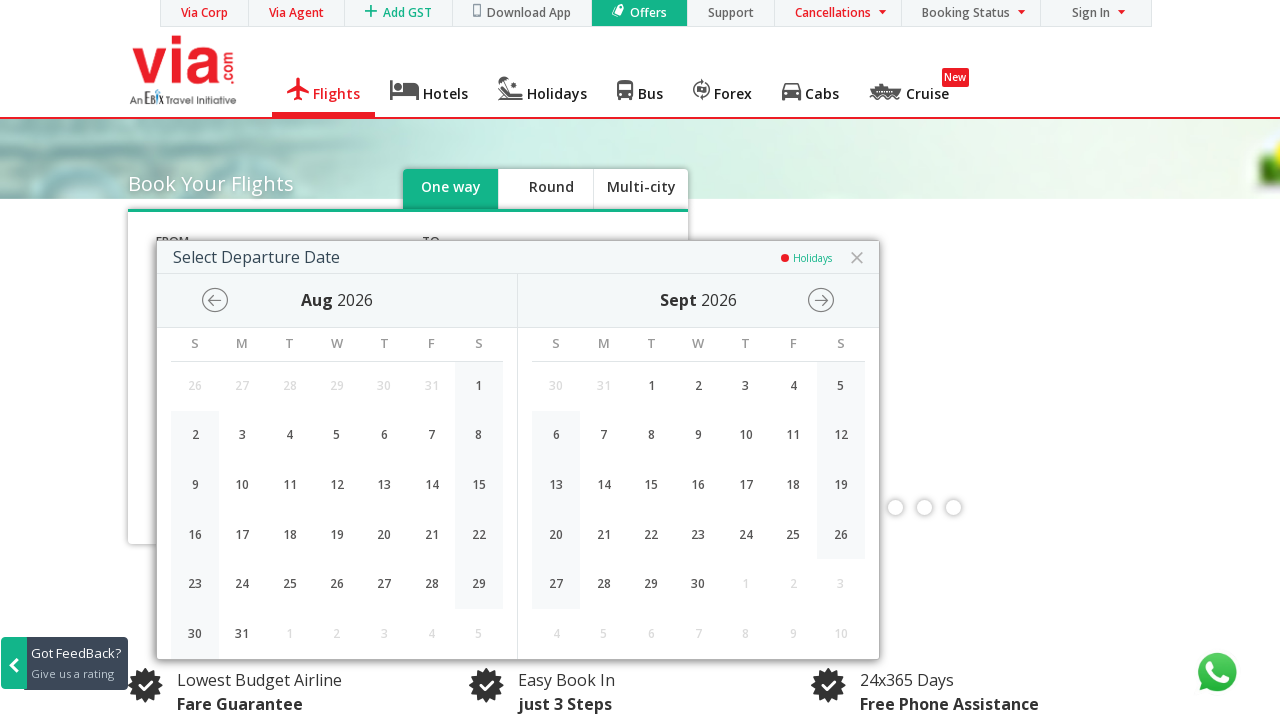

Advanced to next month in calendar at (819, 300) on span.vc-month-box-head-cell.vc-month-controls.icon-Rightarrowthin.vc-month-contr
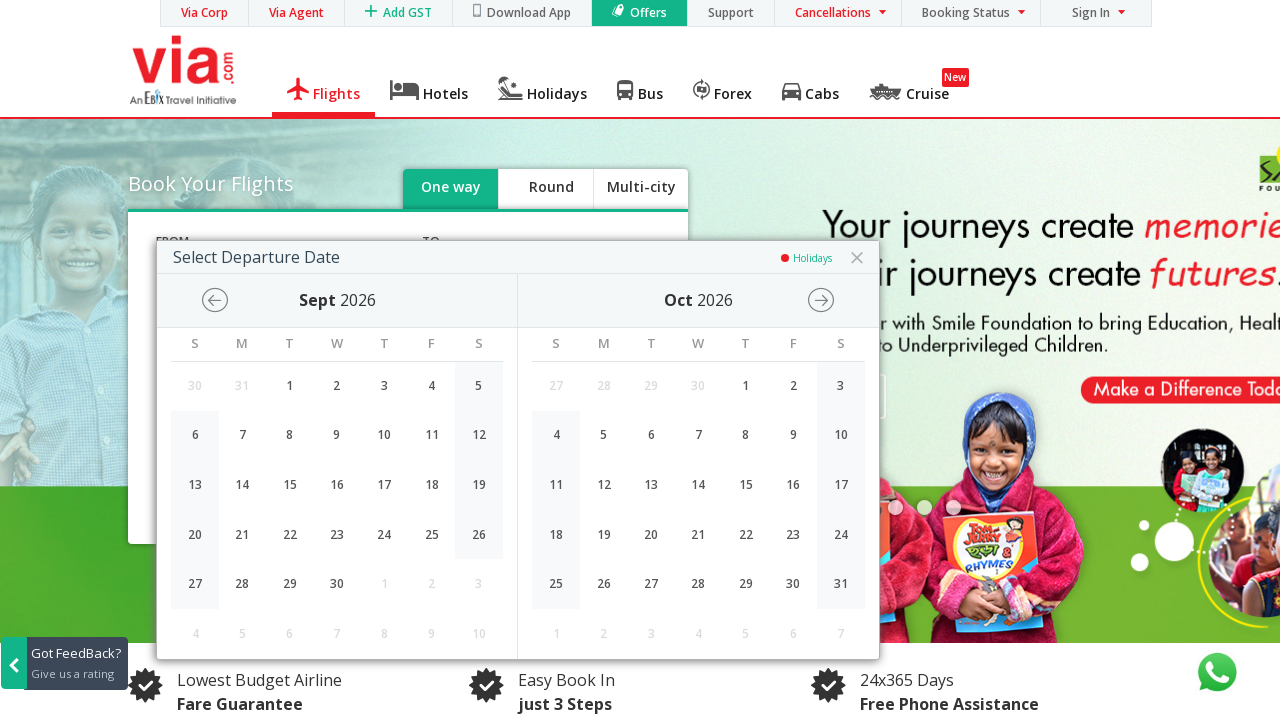

Advanced to next month in calendar at (819, 300) on span.vc-month-box-head-cell.vc-month-controls.icon-Rightarrowthin.vc-month-contr
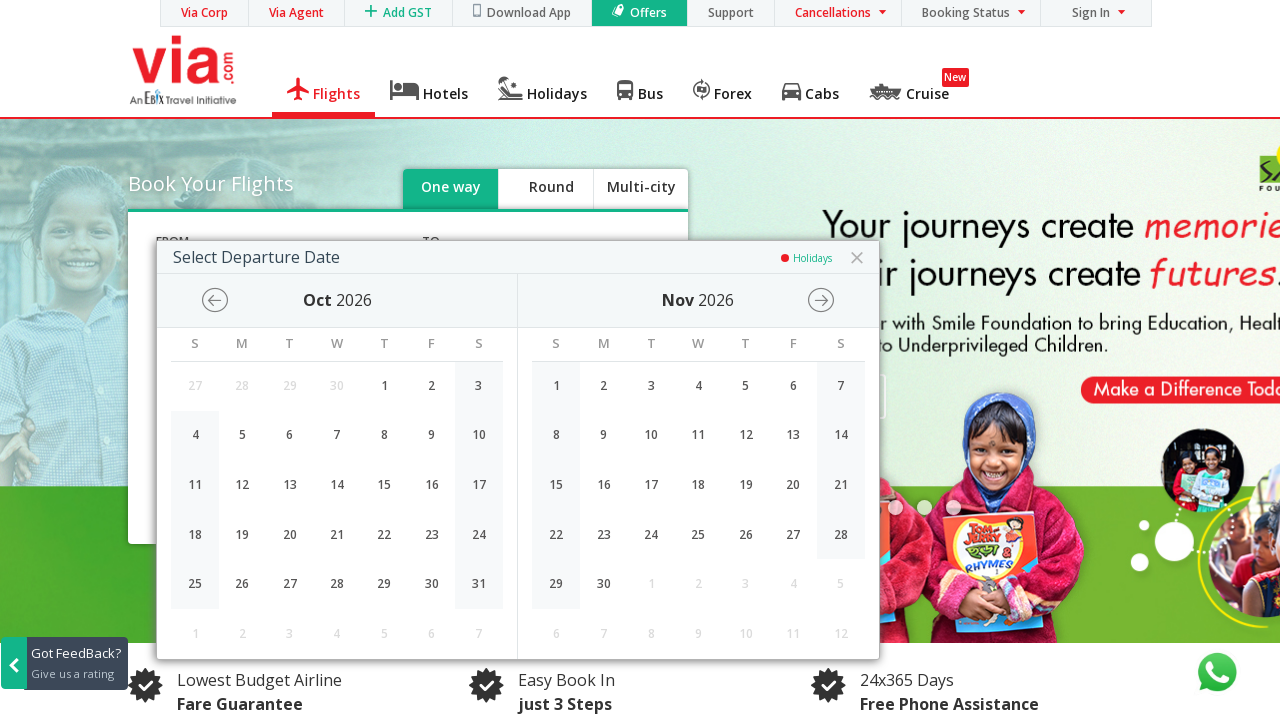

Advanced to next month in calendar at (819, 300) on span.vc-month-box-head-cell.vc-month-controls.icon-Rightarrowthin.vc-month-contr
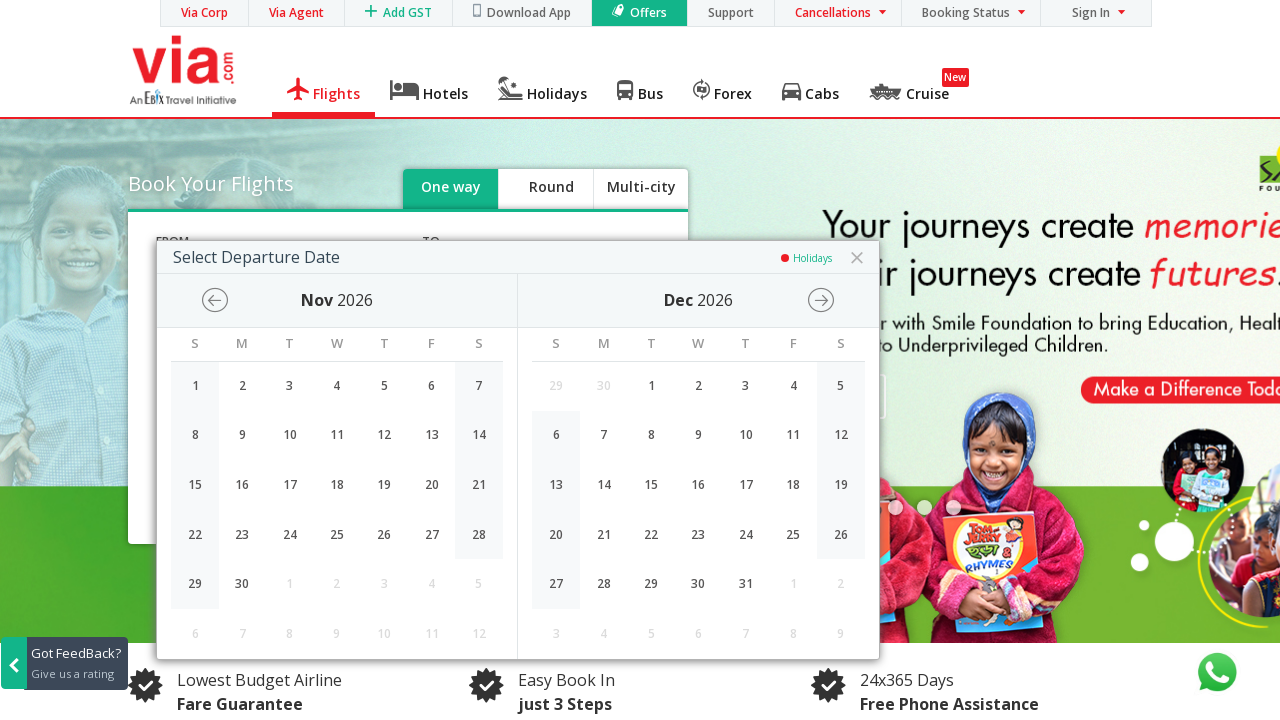

Advanced to next month in calendar at (819, 300) on span.vc-month-box-head-cell.vc-month-controls.icon-Rightarrowthin.vc-month-contr
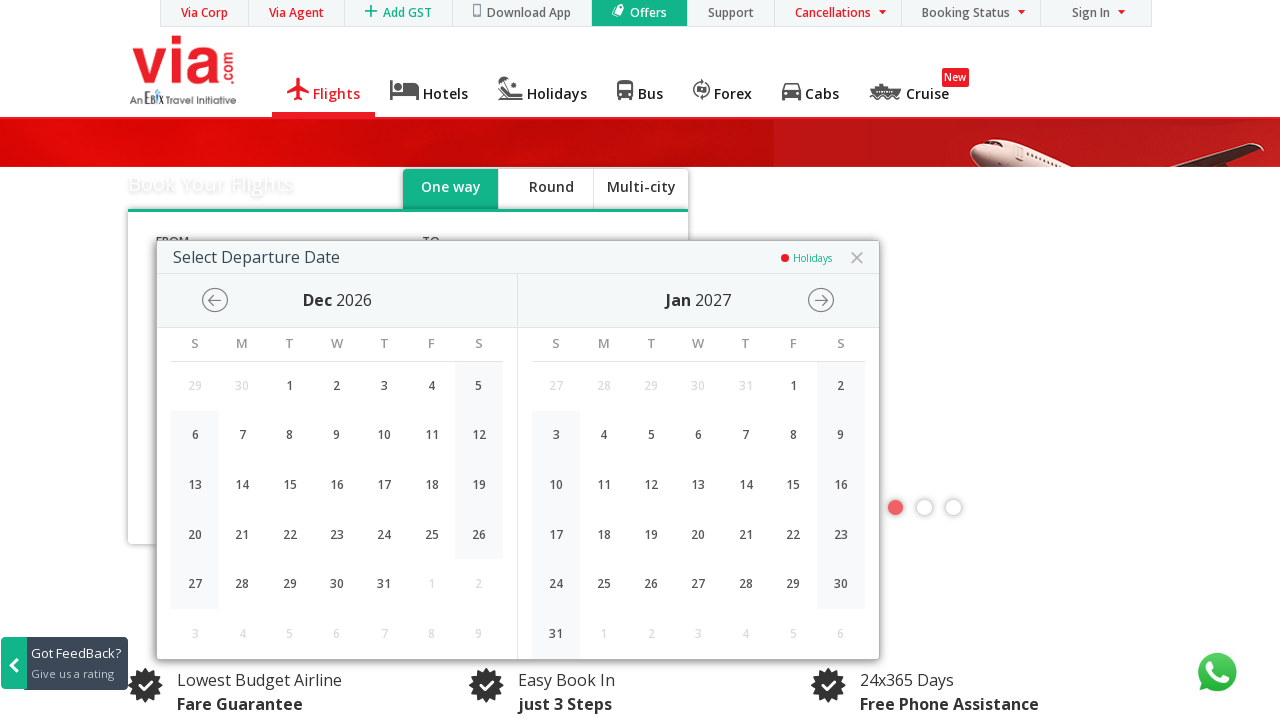

Advanced to next month in calendar at (819, 300) on span.vc-month-box-head-cell.vc-month-controls.icon-Rightarrowthin.vc-month-contr
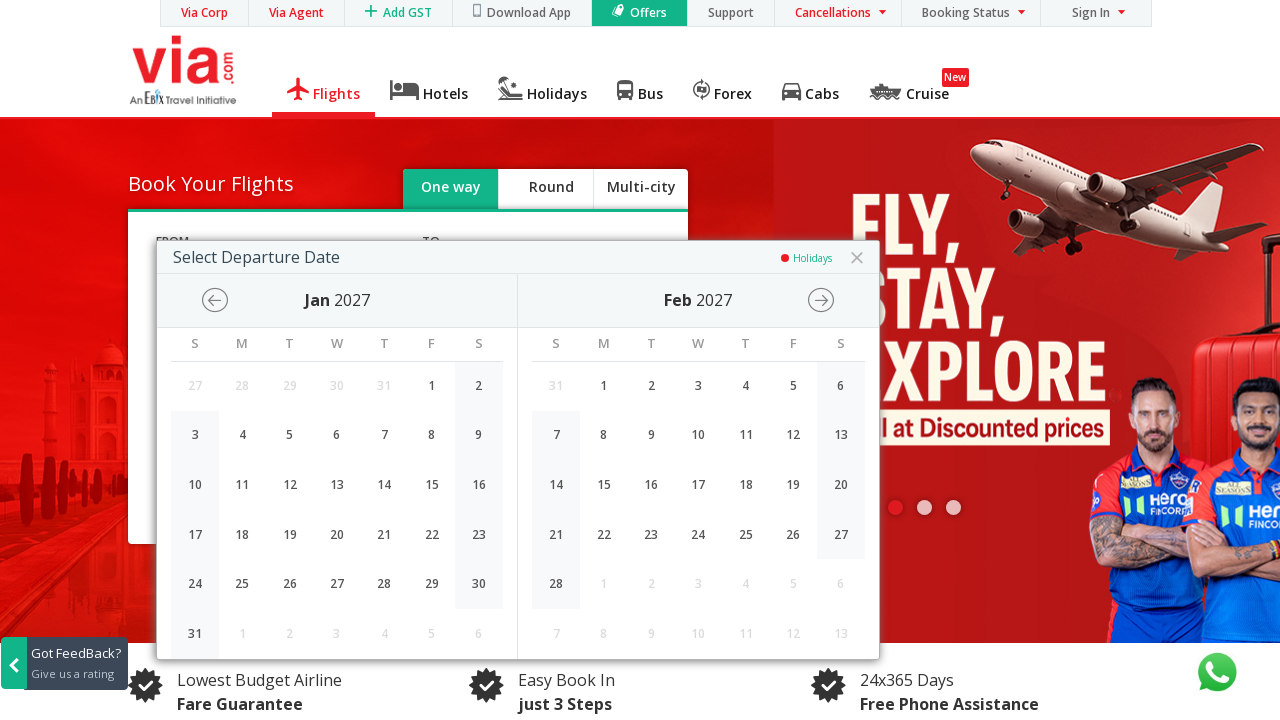

Advanced to next month in calendar at (819, 300) on span.vc-month-box-head-cell.vc-month-controls.icon-Rightarrowthin.vc-month-contr
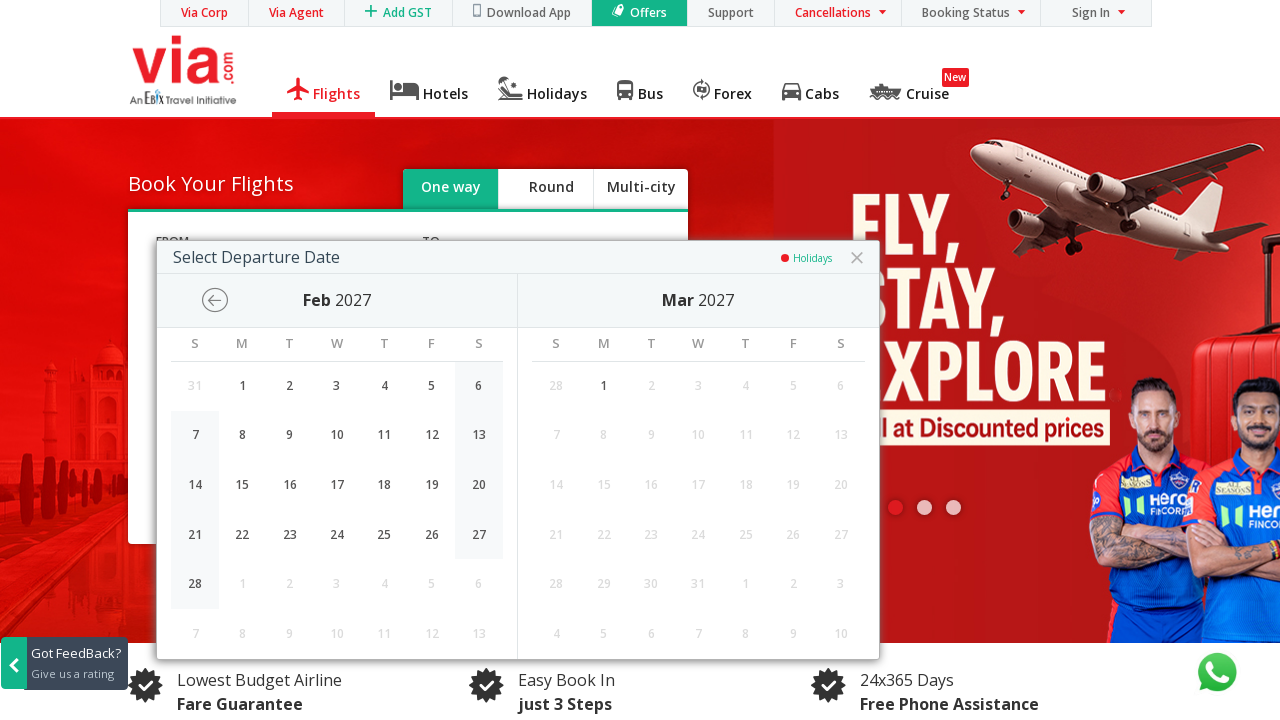

Selected date 1 Mar 2027 (one year from today) at (604, 386) on //span[.='Mar 2027']/../..//div[text()='1']
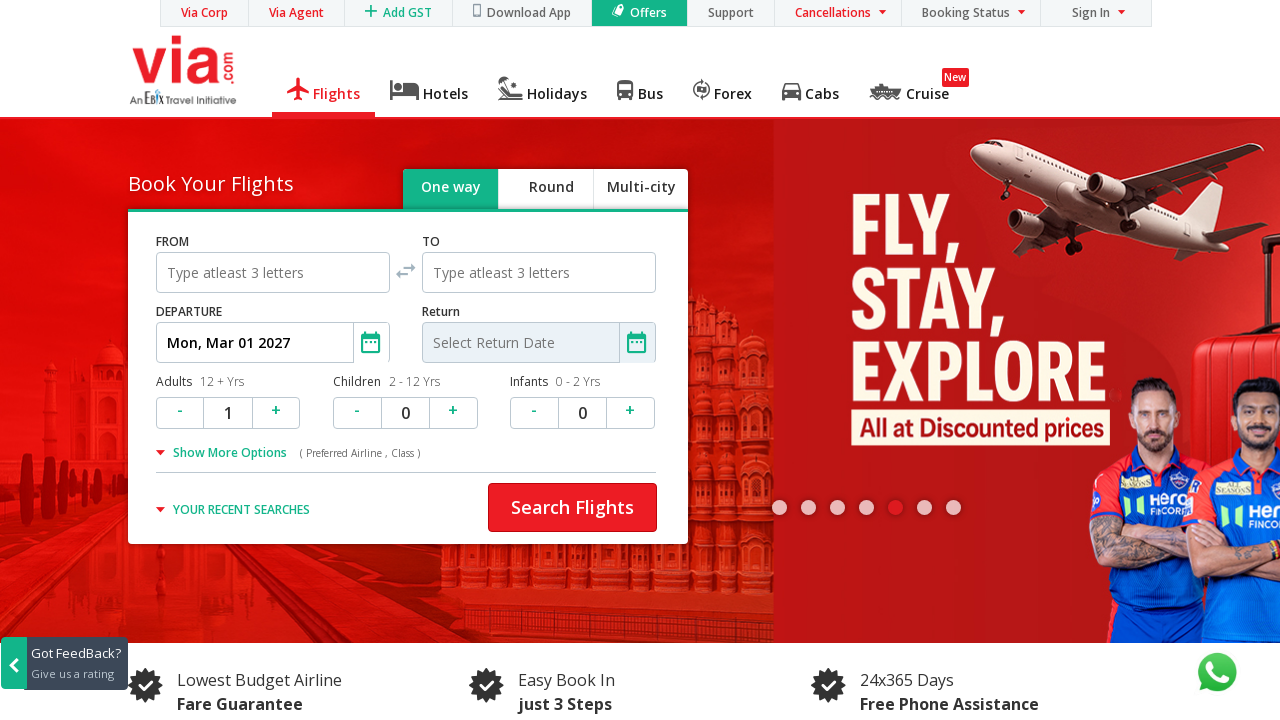

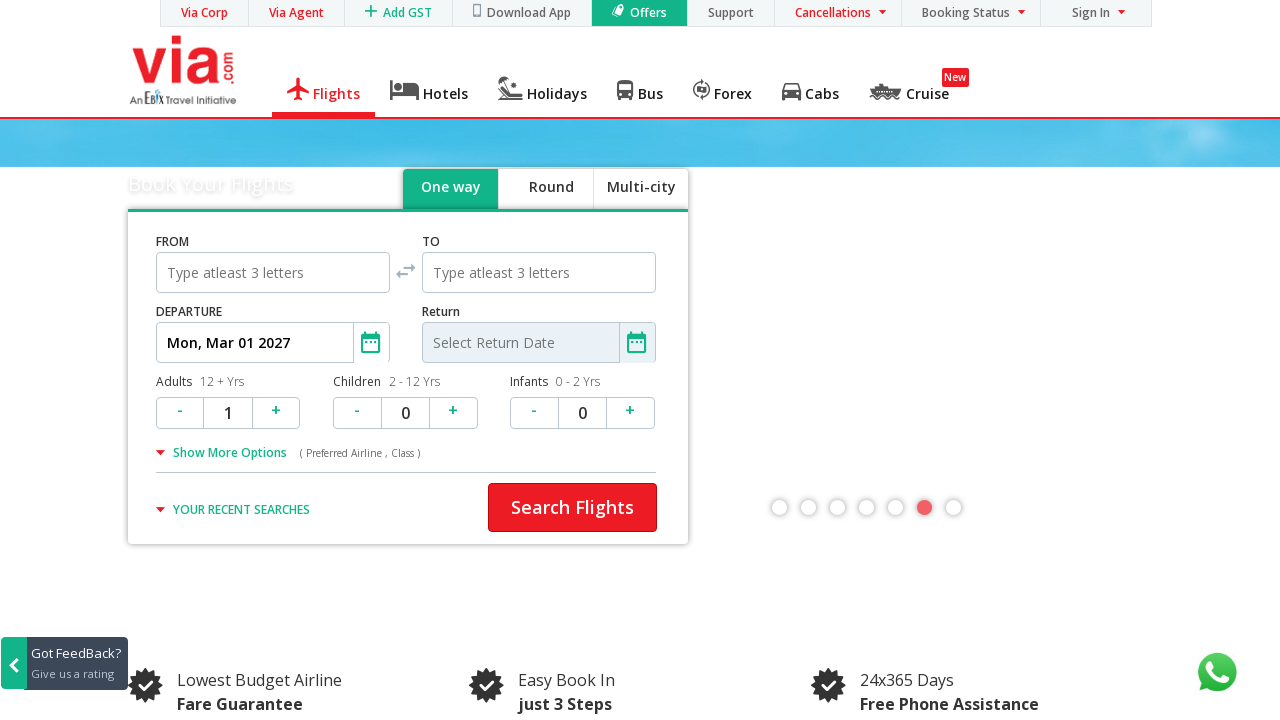